Tests dropdown selection by finding all options in a dropdown list, clicking on "Option 1", and verifying the selection was made correctly.

Starting URL: http://the-internet.herokuapp.com/dropdown

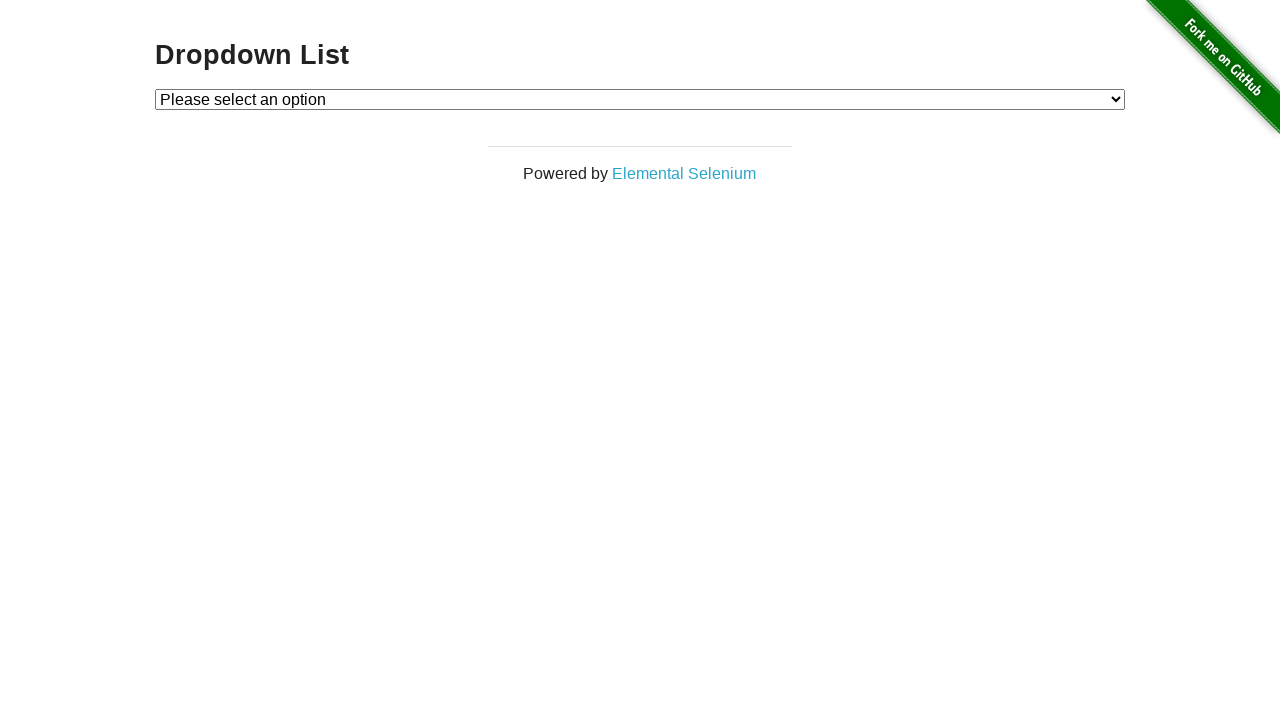

Waited for dropdown to be visible
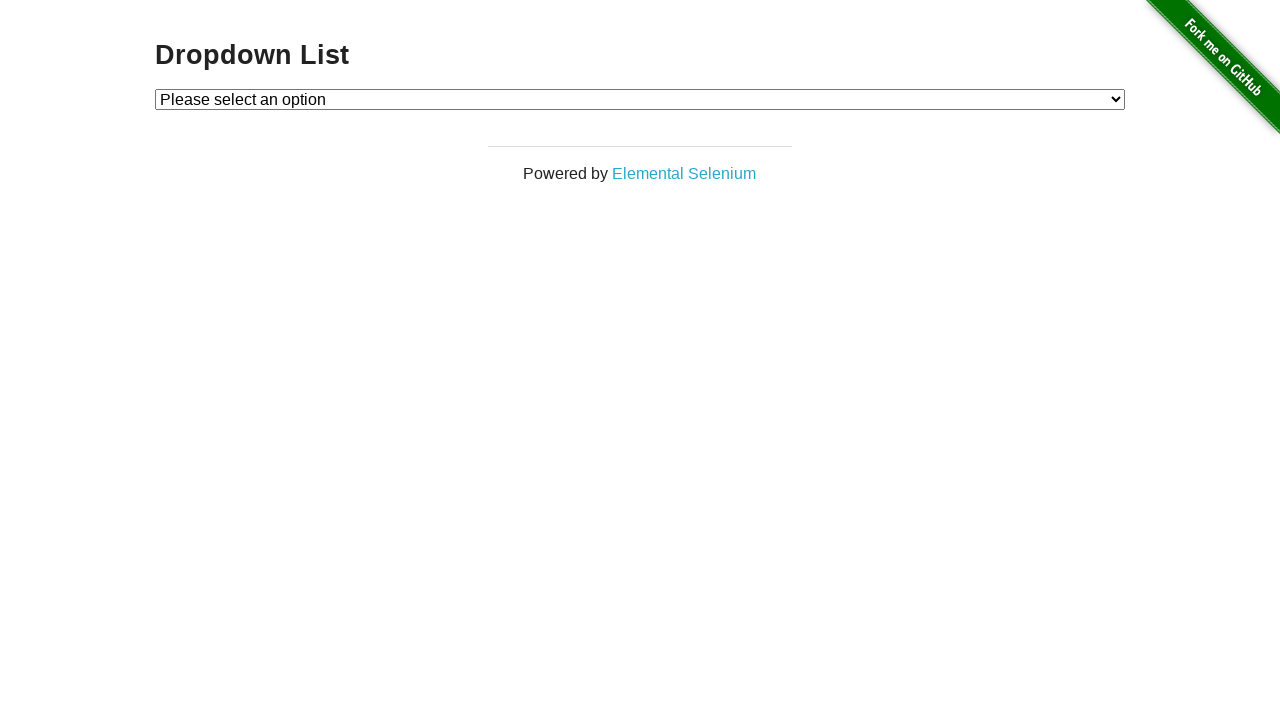

Selected 'Option 1' from dropdown on #dropdown
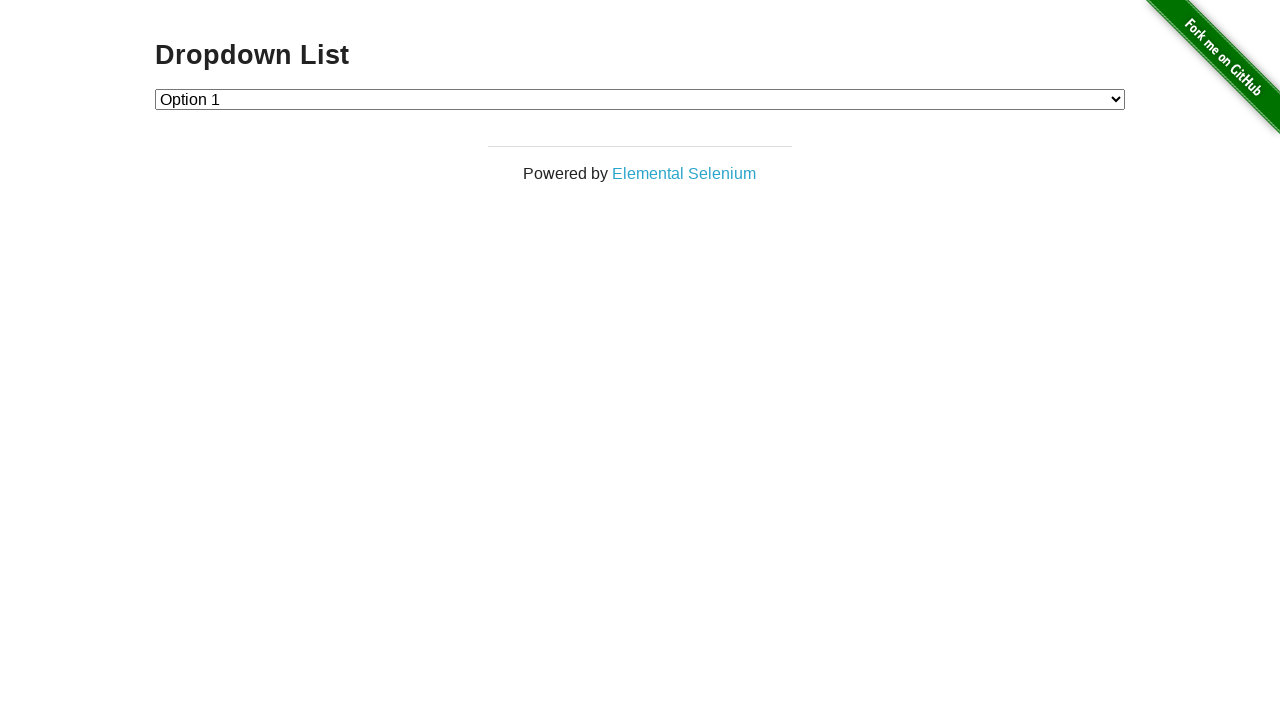

Retrieved selected dropdown value
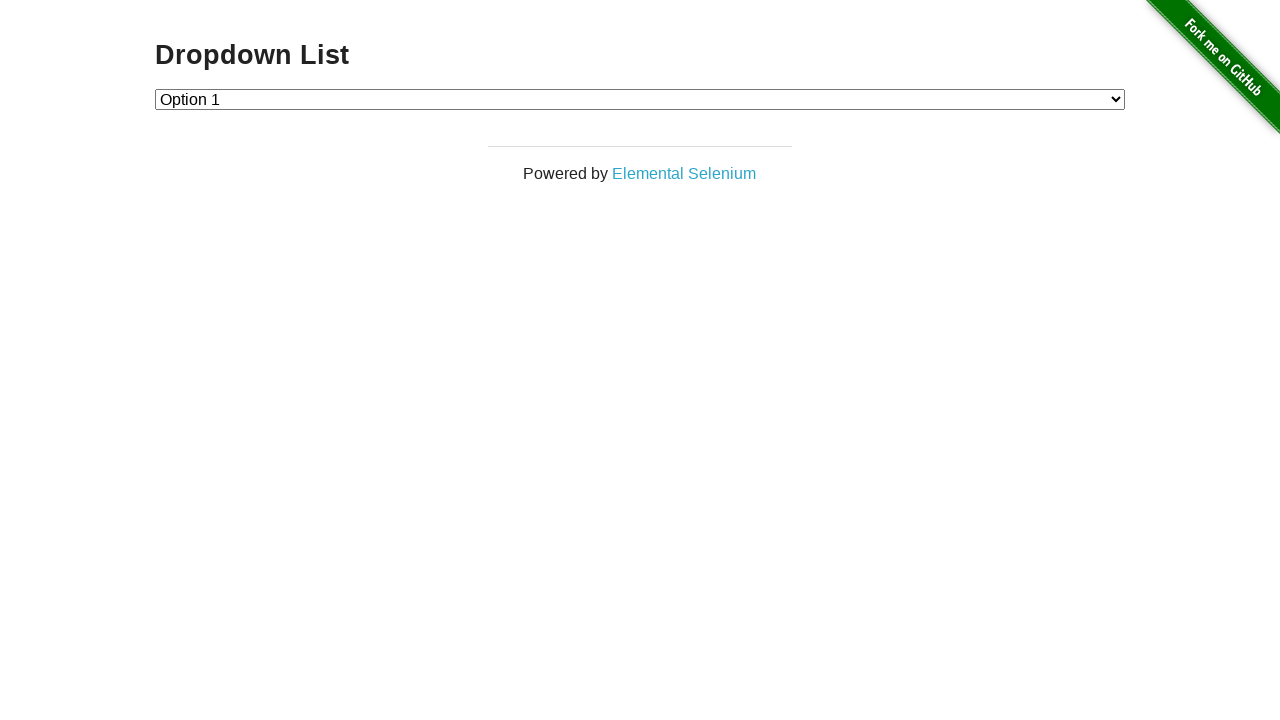

Verified that dropdown selection was 'Option 1' (value: '1')
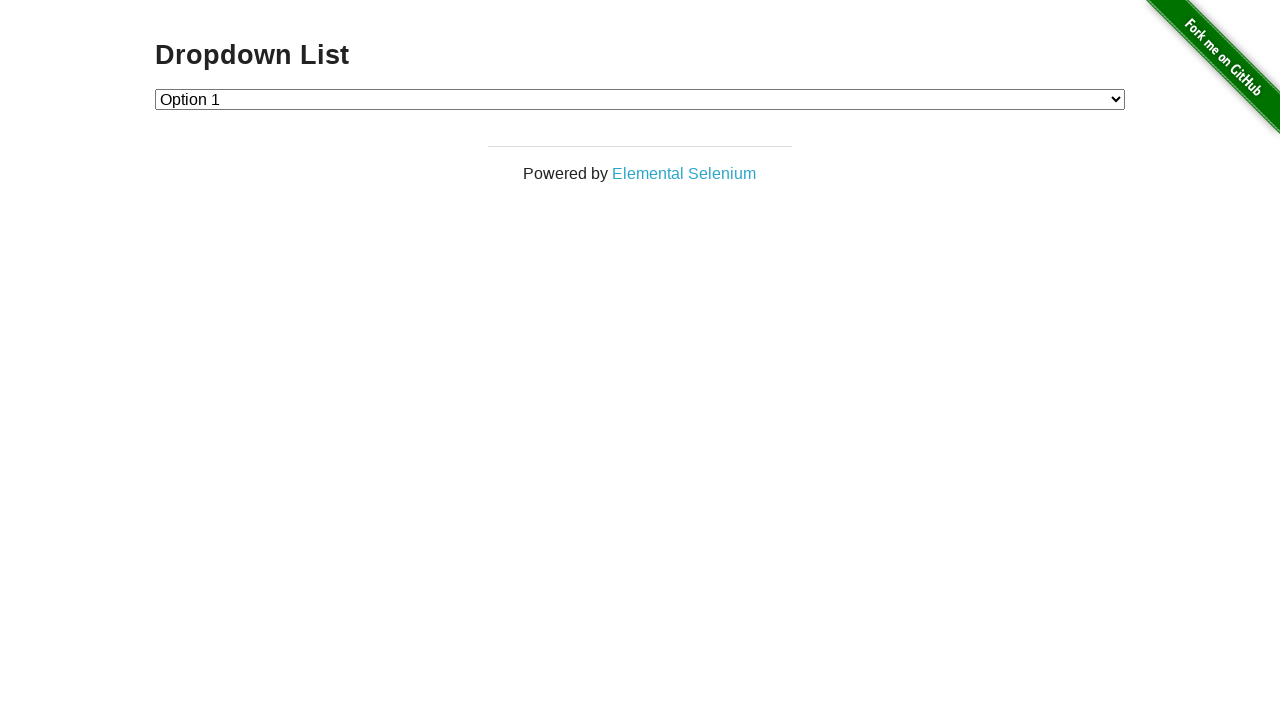

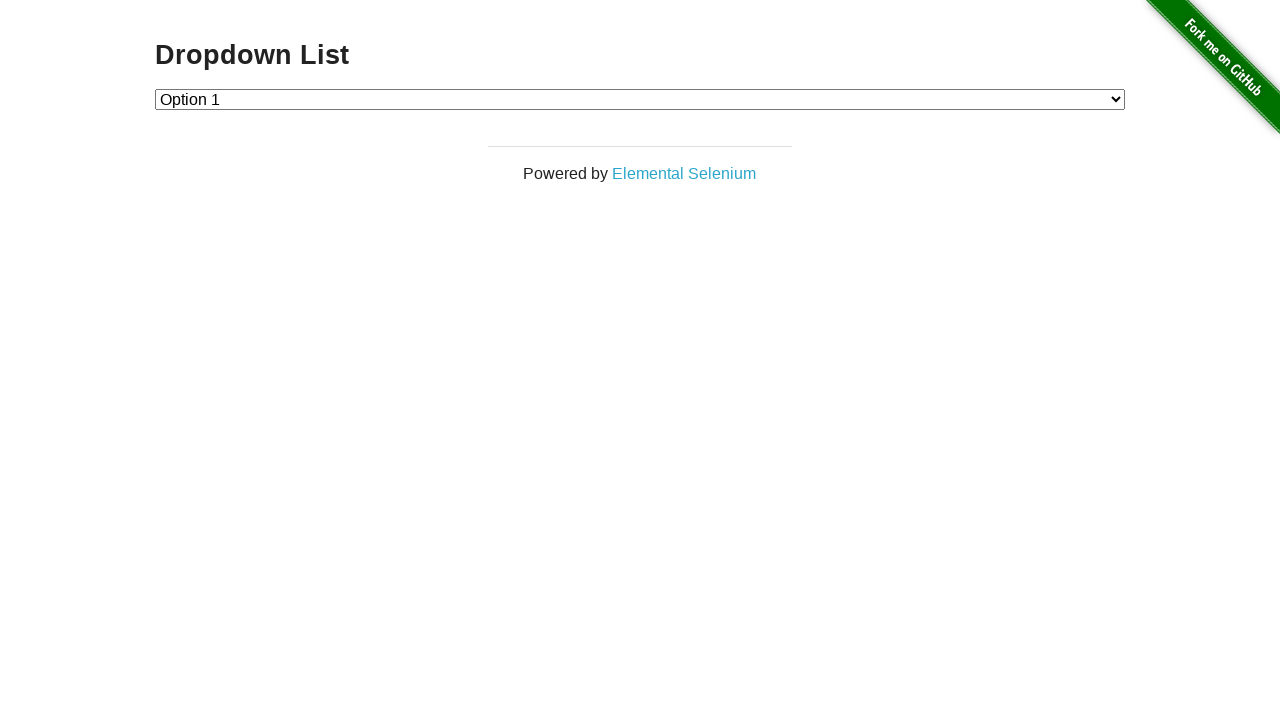